Tests keyboard operations on a registration form by entering a first name, using keyboard shortcuts to copy it (Ctrl+A, Ctrl+C), and pasting it into the last name field (Ctrl+V), then scrolling to the bottom of the page and using Tab navigation.

Starting URL: http://demo.automationtesting.in/Register.html

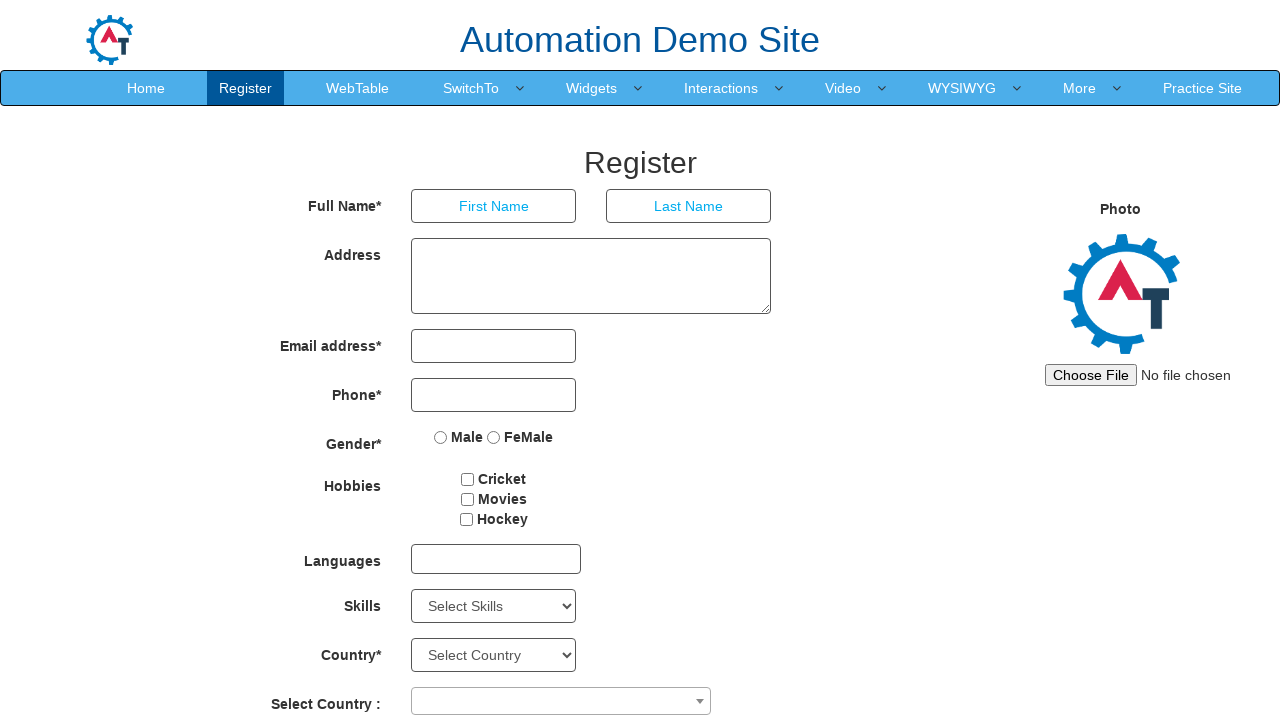

Cleared first name field on input[placeholder='First Name']
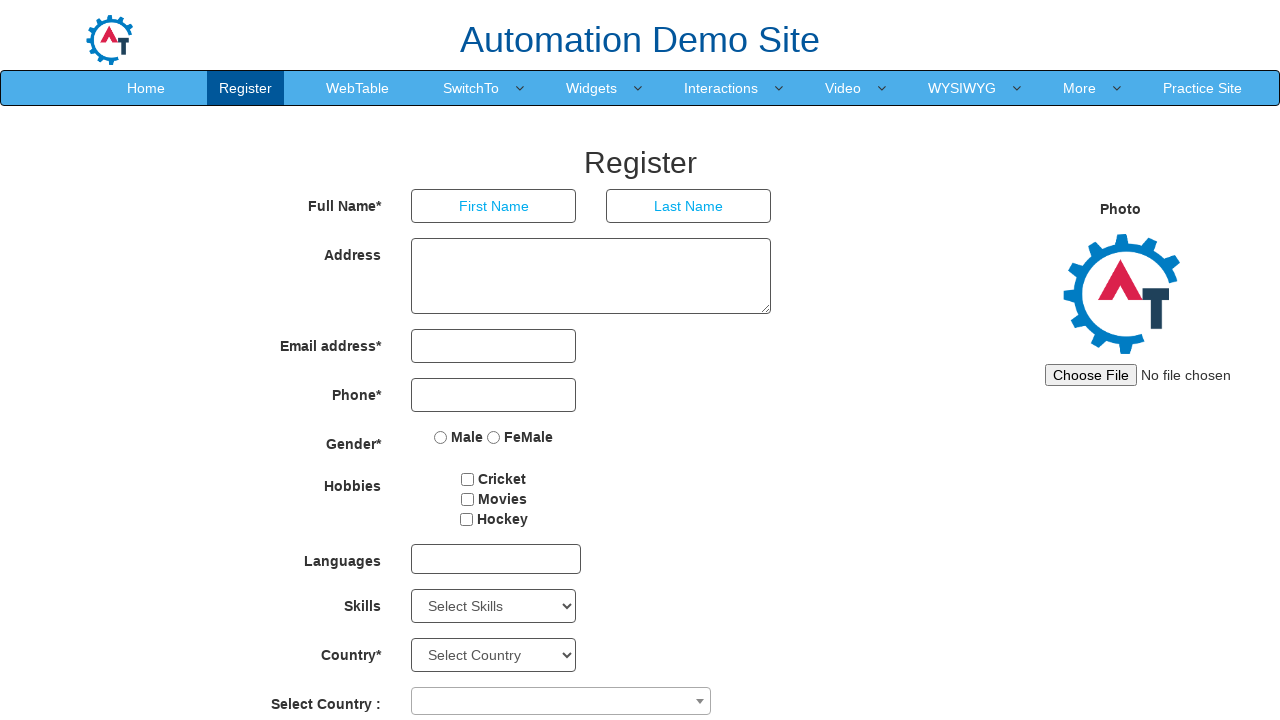

Cleared last name field on input[placeholder='Last Name']
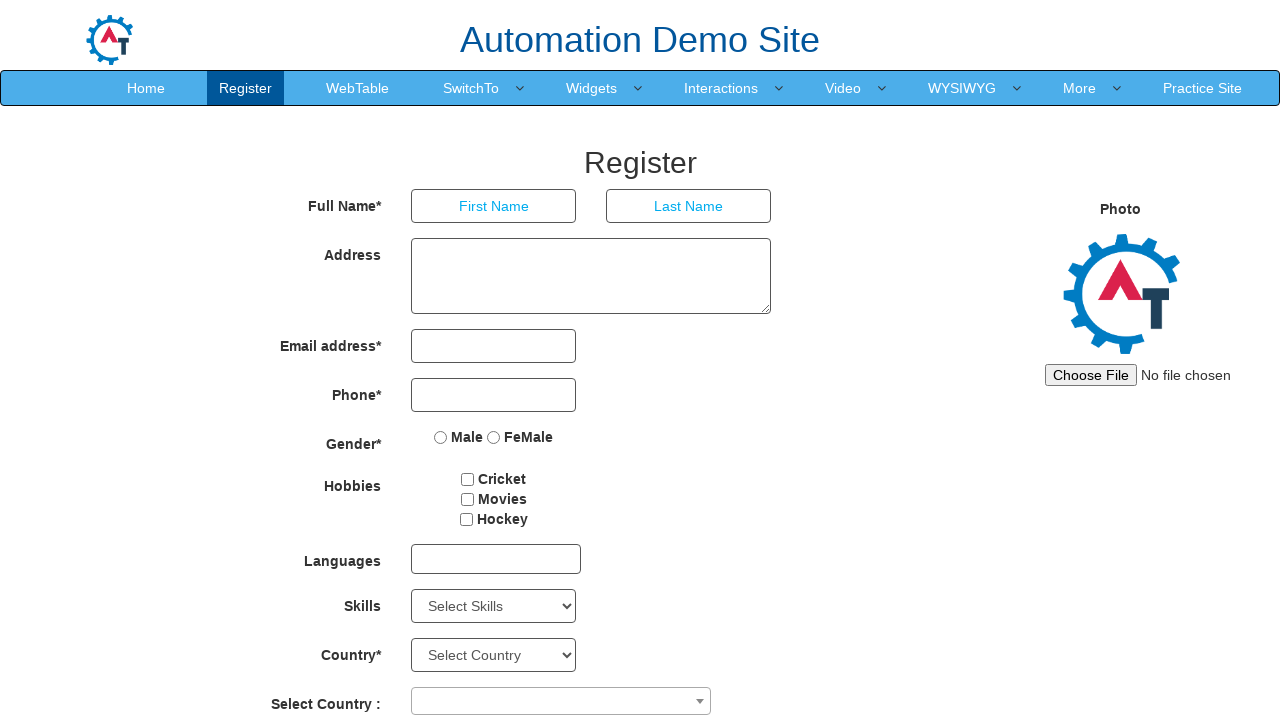

Entered 'Atul' in first name field on input[placeholder='First Name']
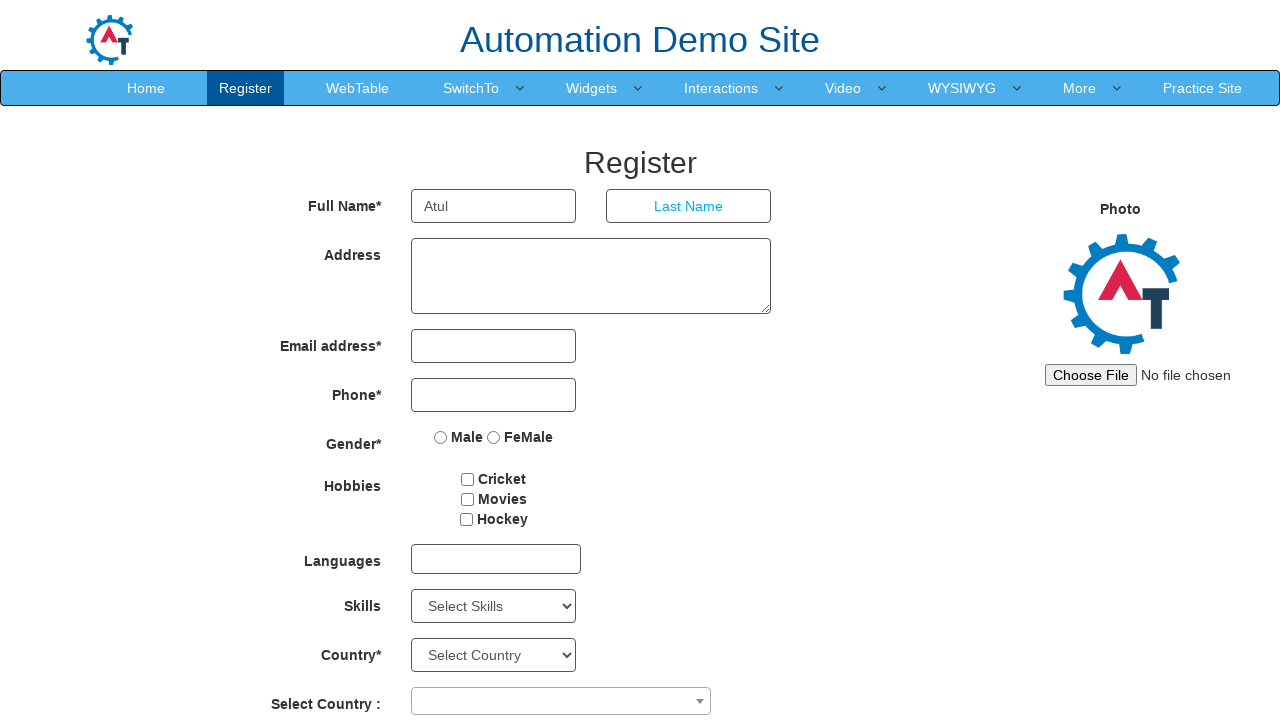

Clicked on first name field to focus at (494, 206) on input[placeholder='First Name']
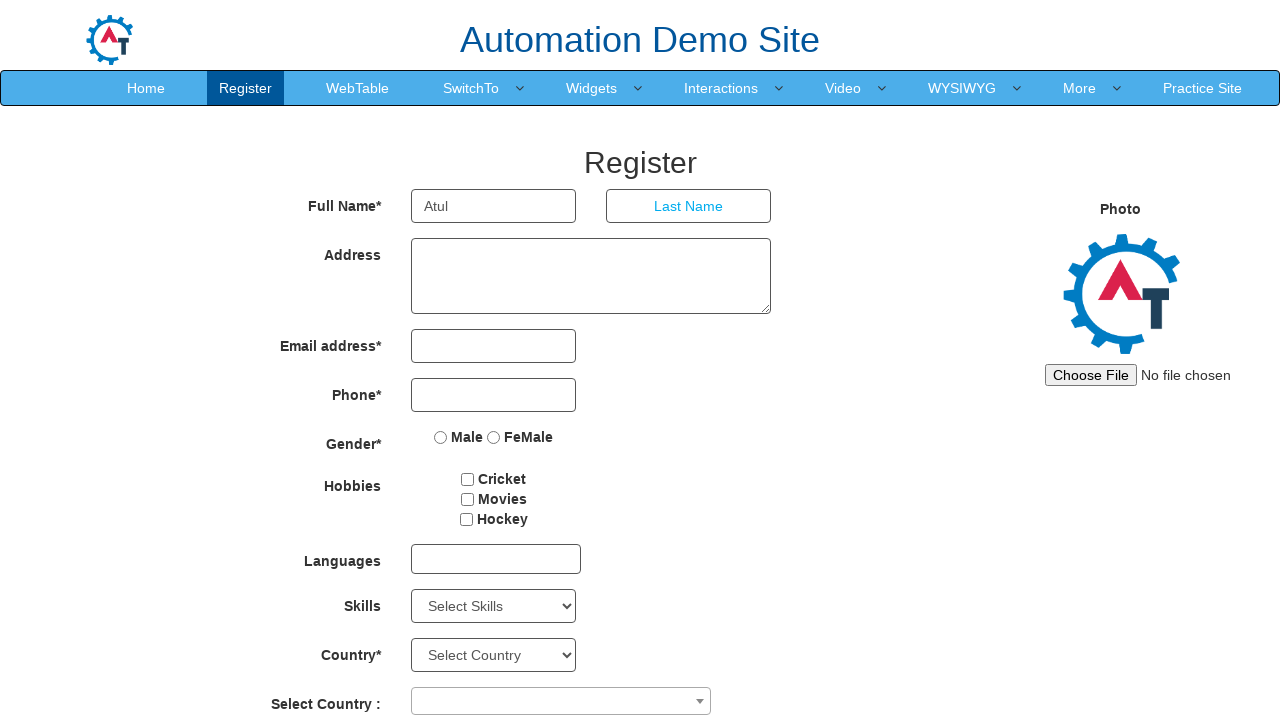

Selected all text in first name field using Ctrl+A
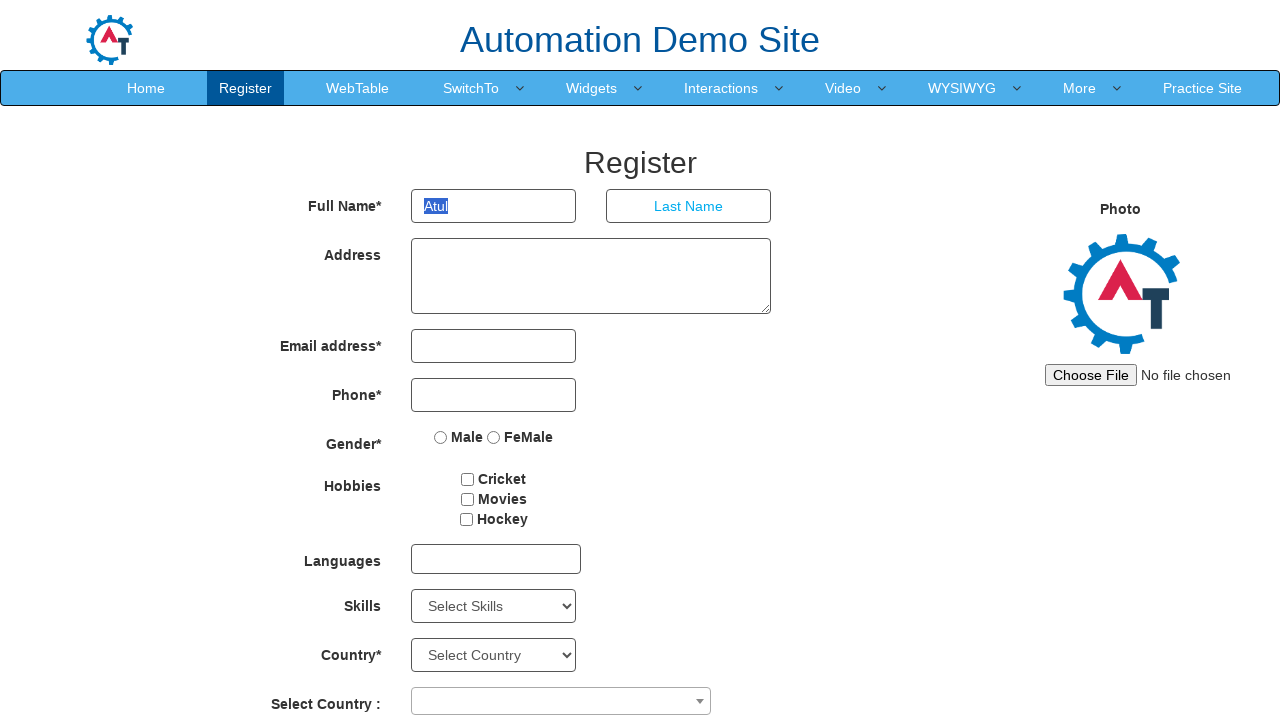

Copied selected text from first name field using Ctrl+C
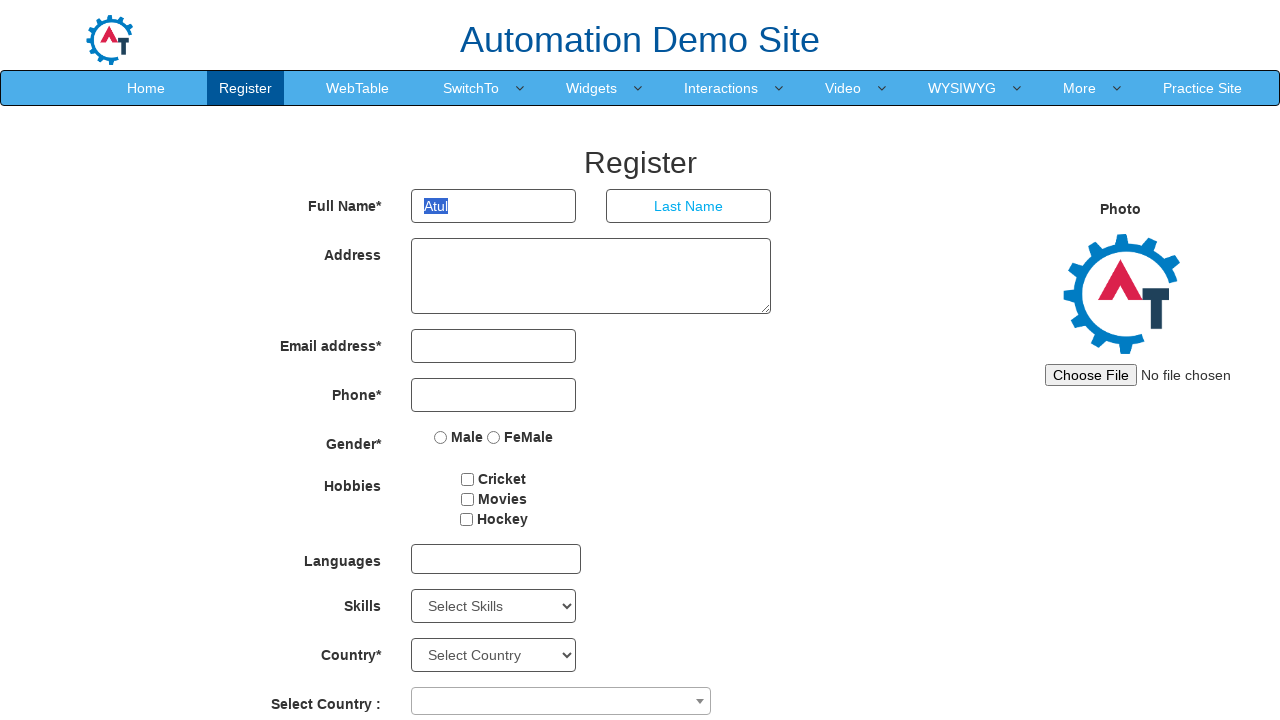

Clicked on last name field to focus at (689, 206) on input[placeholder='Last Name']
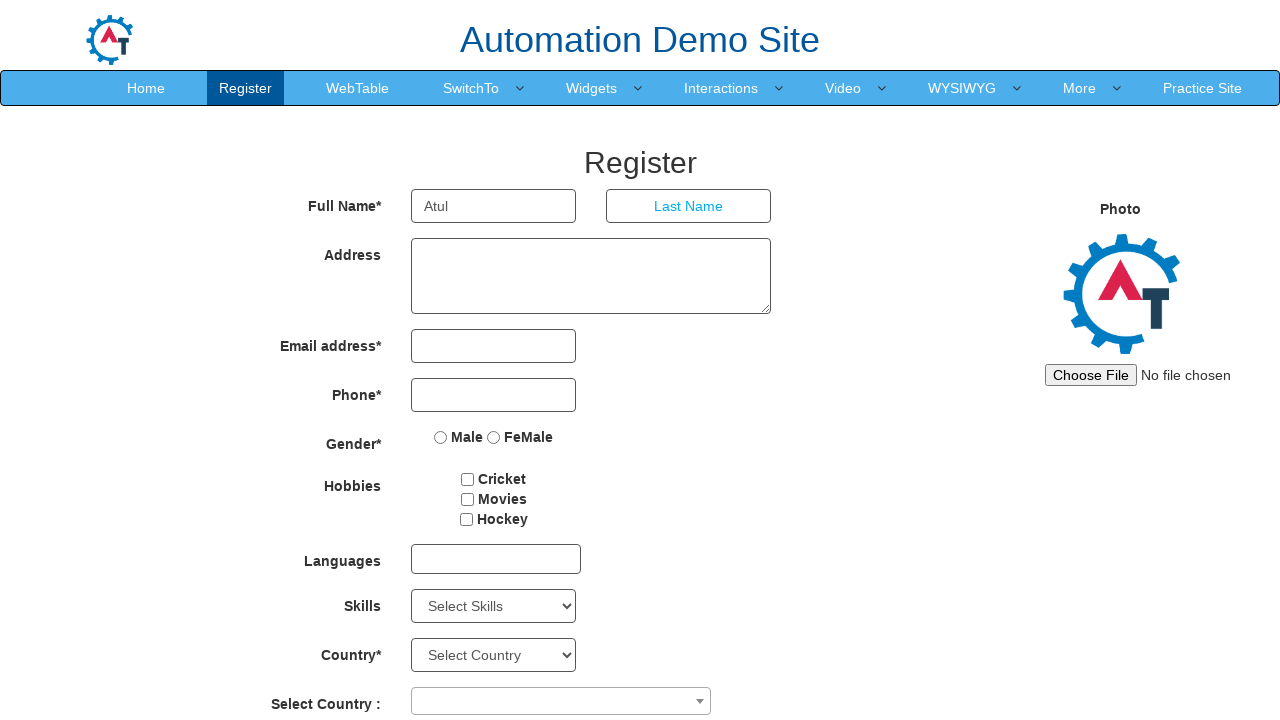

Pasted copied text into last name field using Ctrl+V
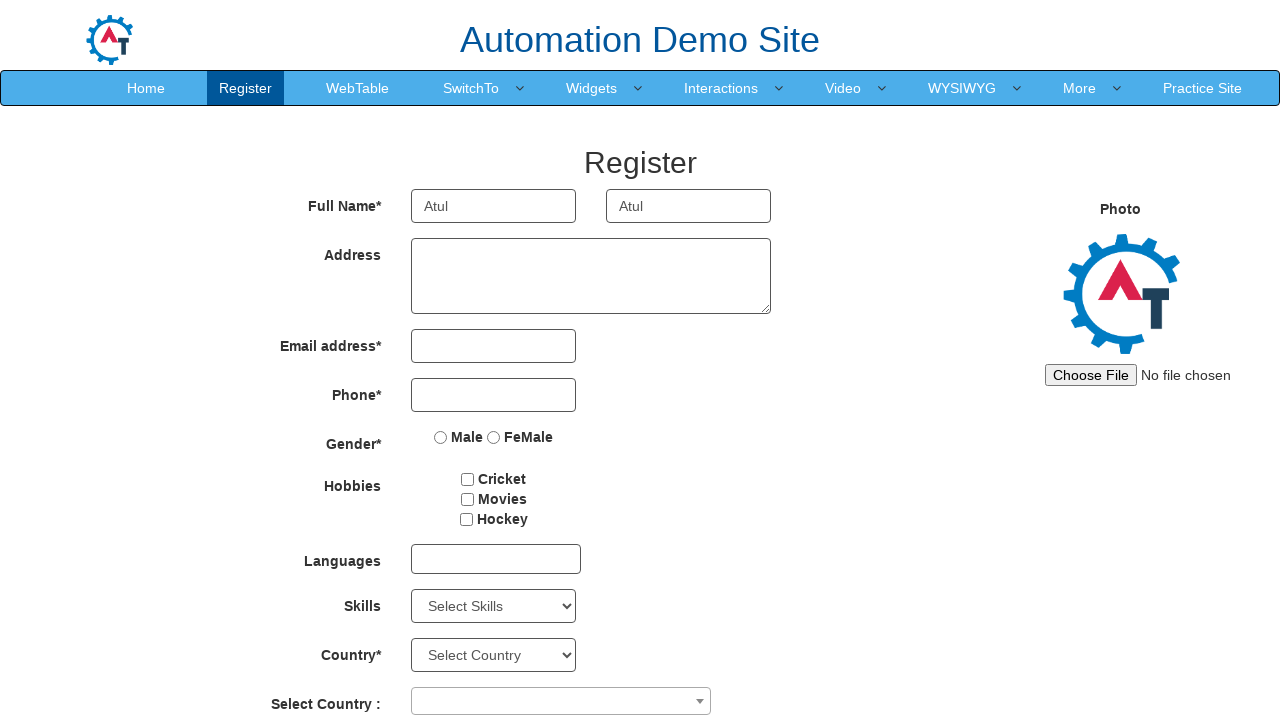

Scrolled to bottom of page using Ctrl+End
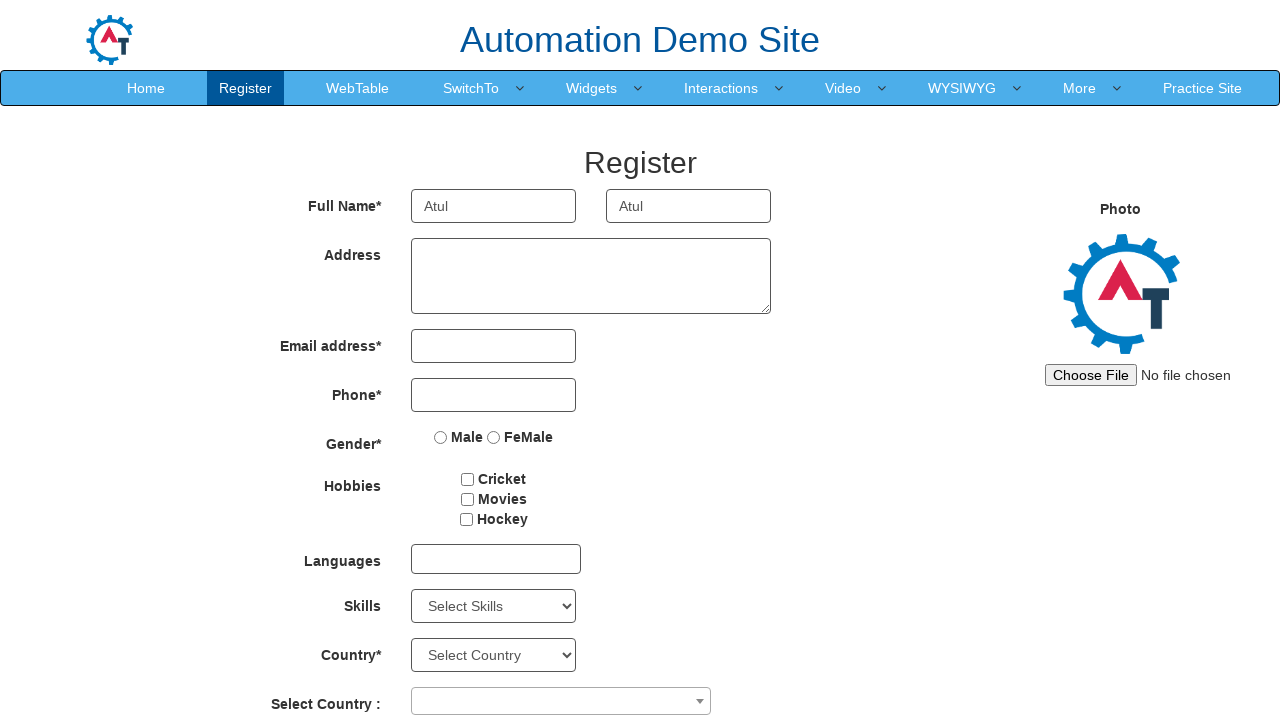

Clicked on last name field to focus at (689, 206) on input[placeholder='Last Name']
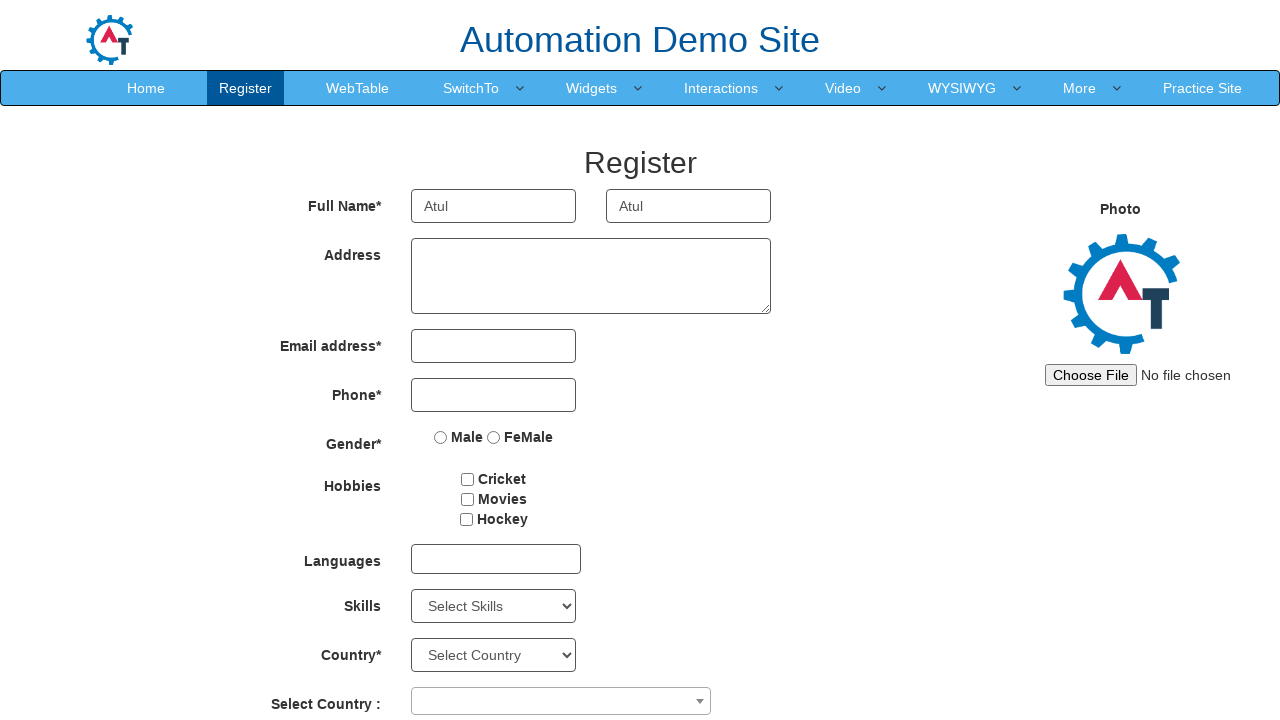

Navigated to next field using Tab key
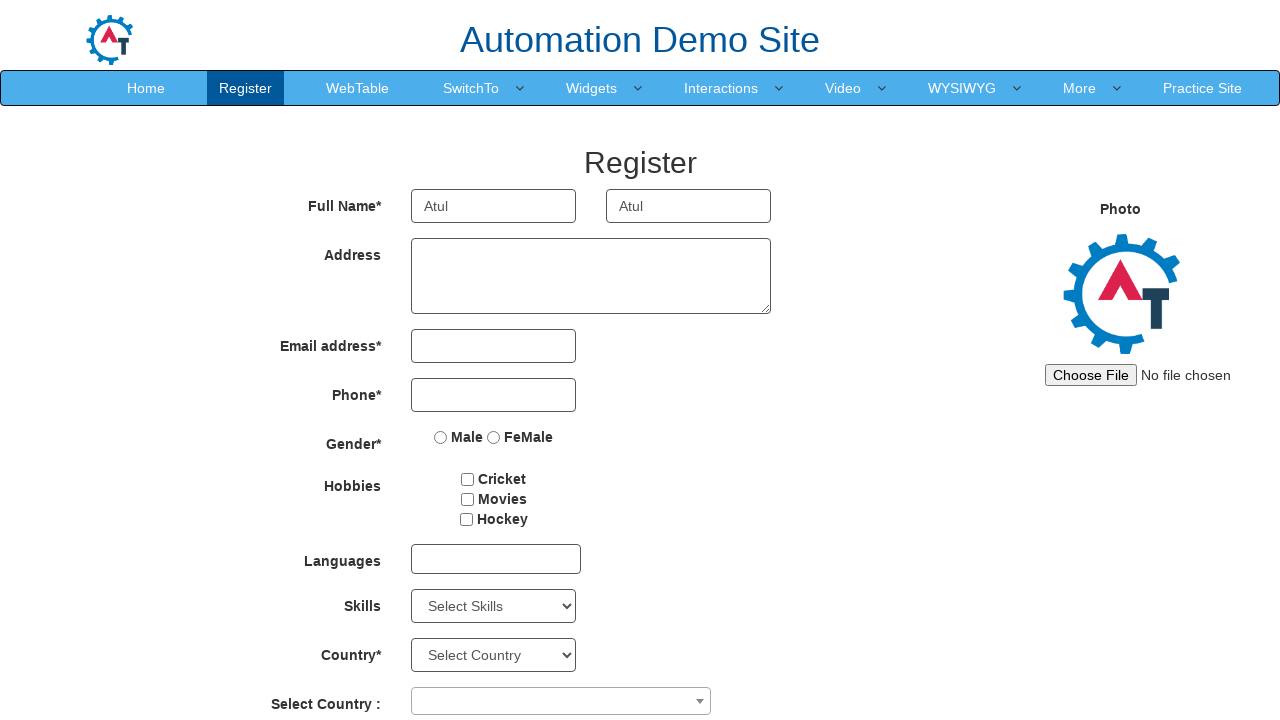

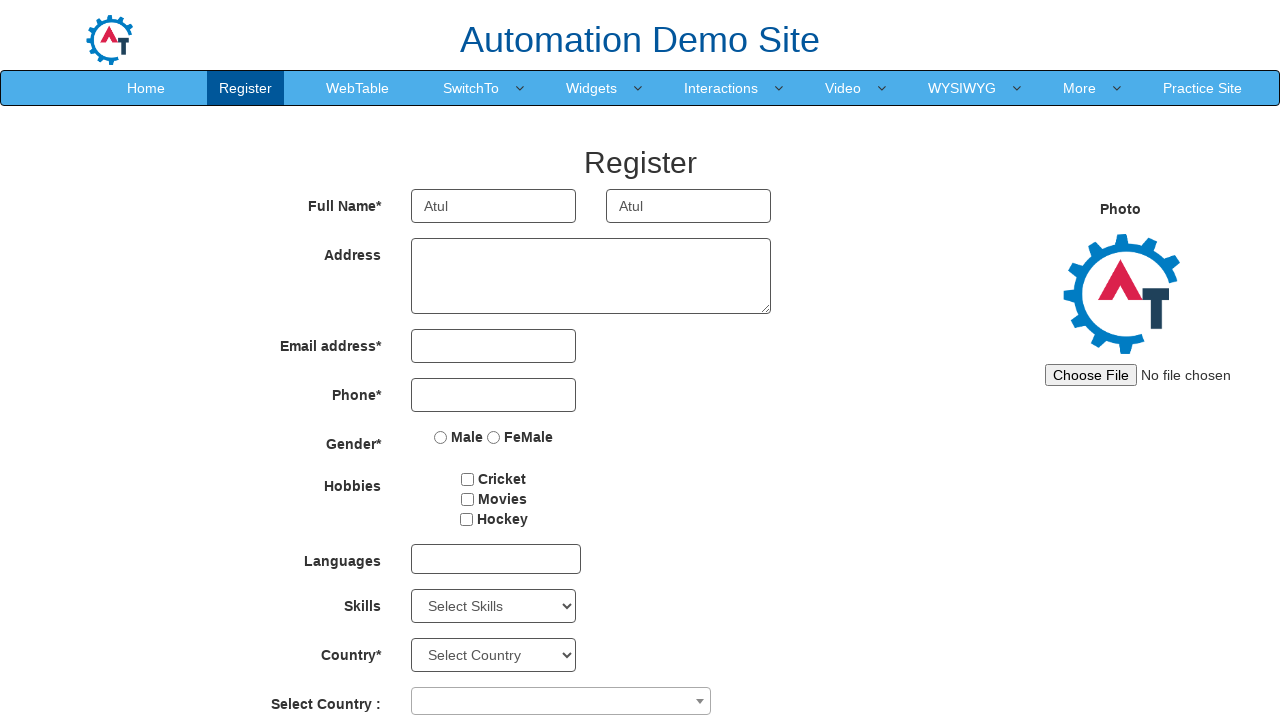